Tests that the login button on SauceDemo is clickable by waiting for it to be ready and then clicking it

Starting URL: https://www.saucedemo.com/

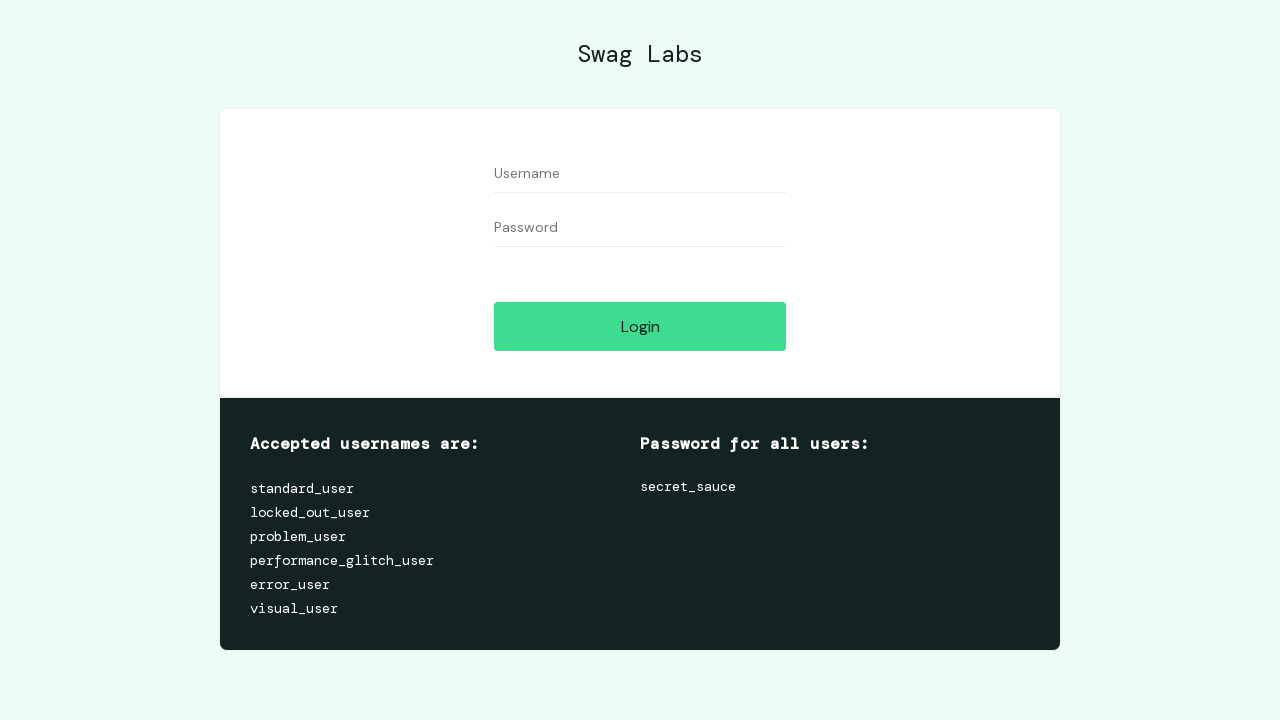

Clicked the login button after it became clickable at (640, 326) on #login-button
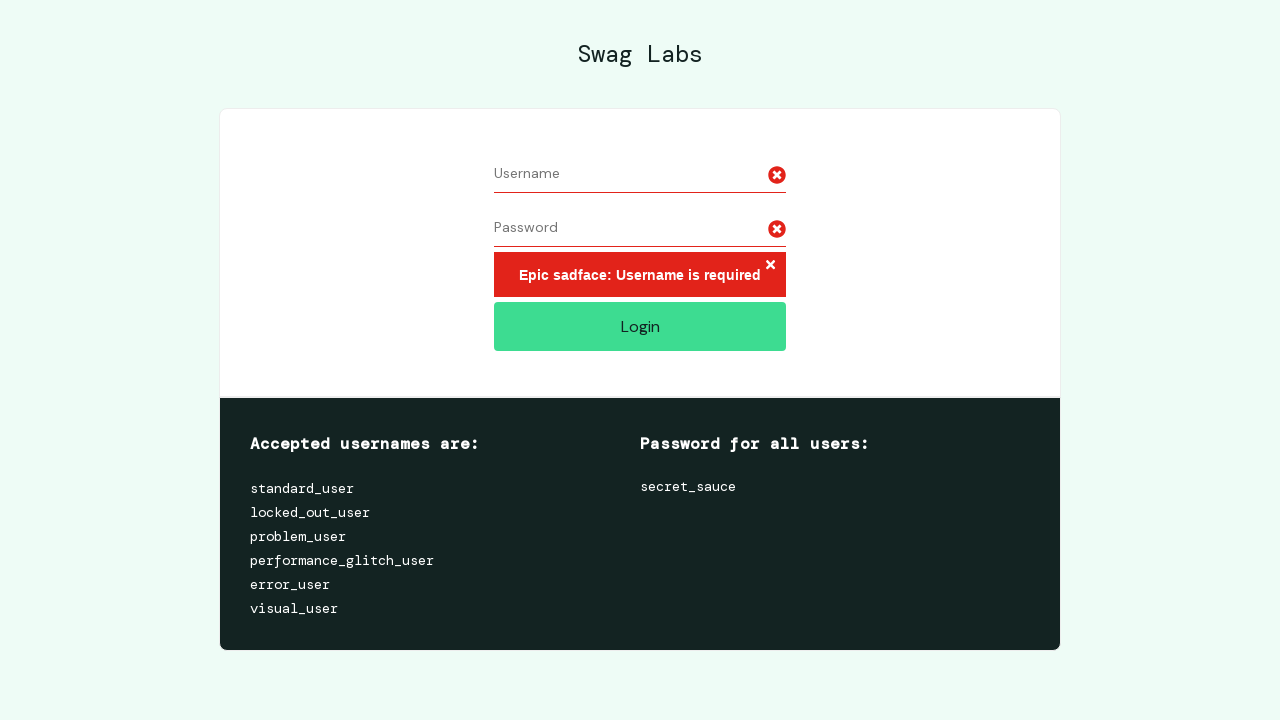

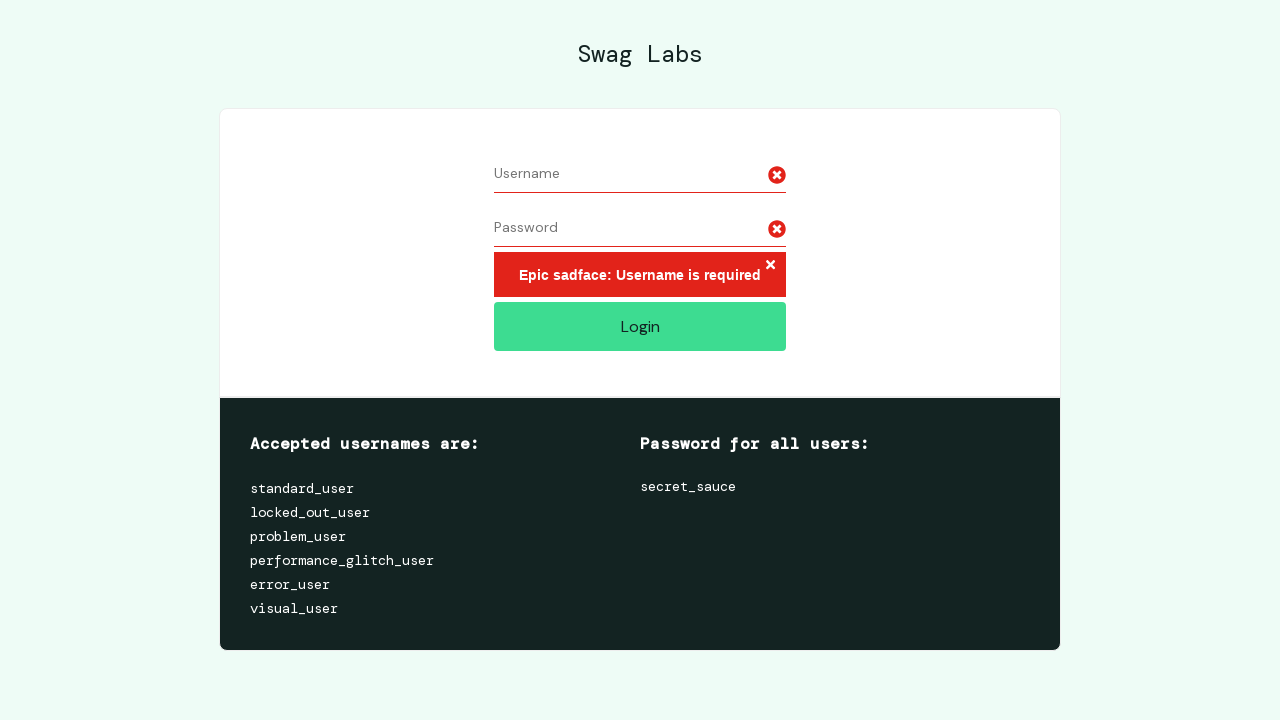